Tests marking individual items as complete by creating two items and checking both

Starting URL: https://demo.playwright.dev/todomvc

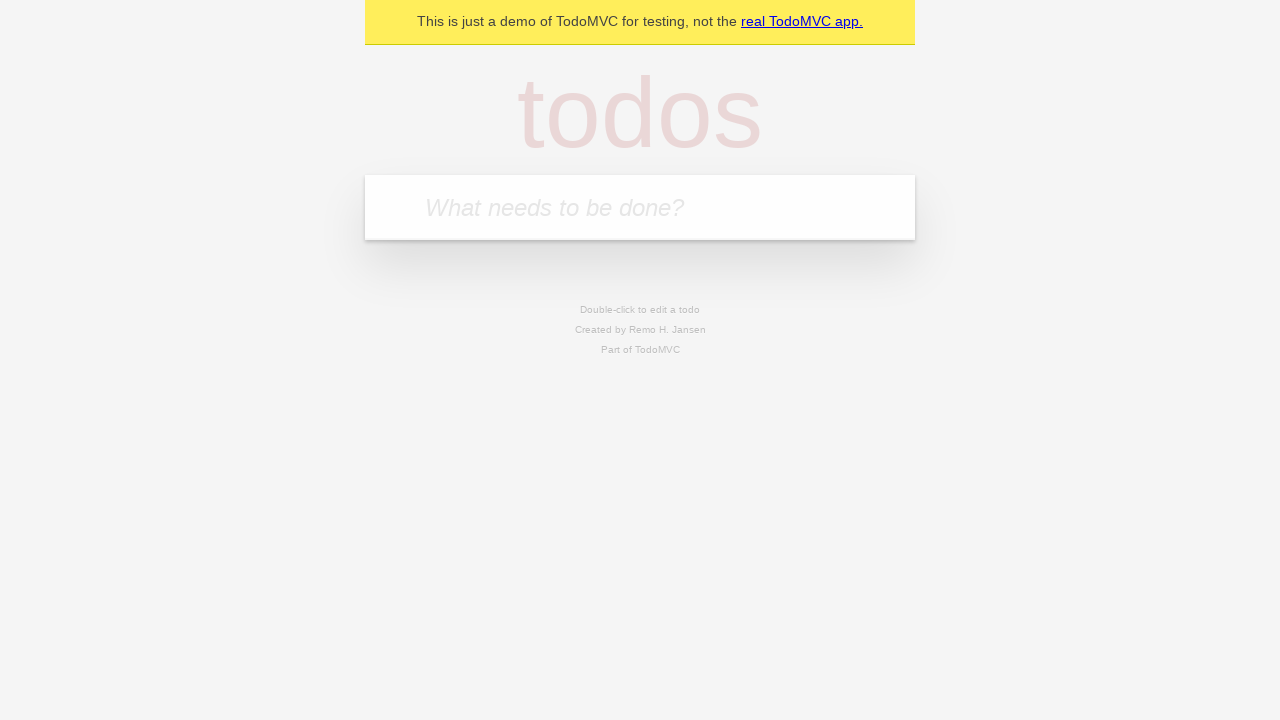

Located the 'What needs to be done?' input field
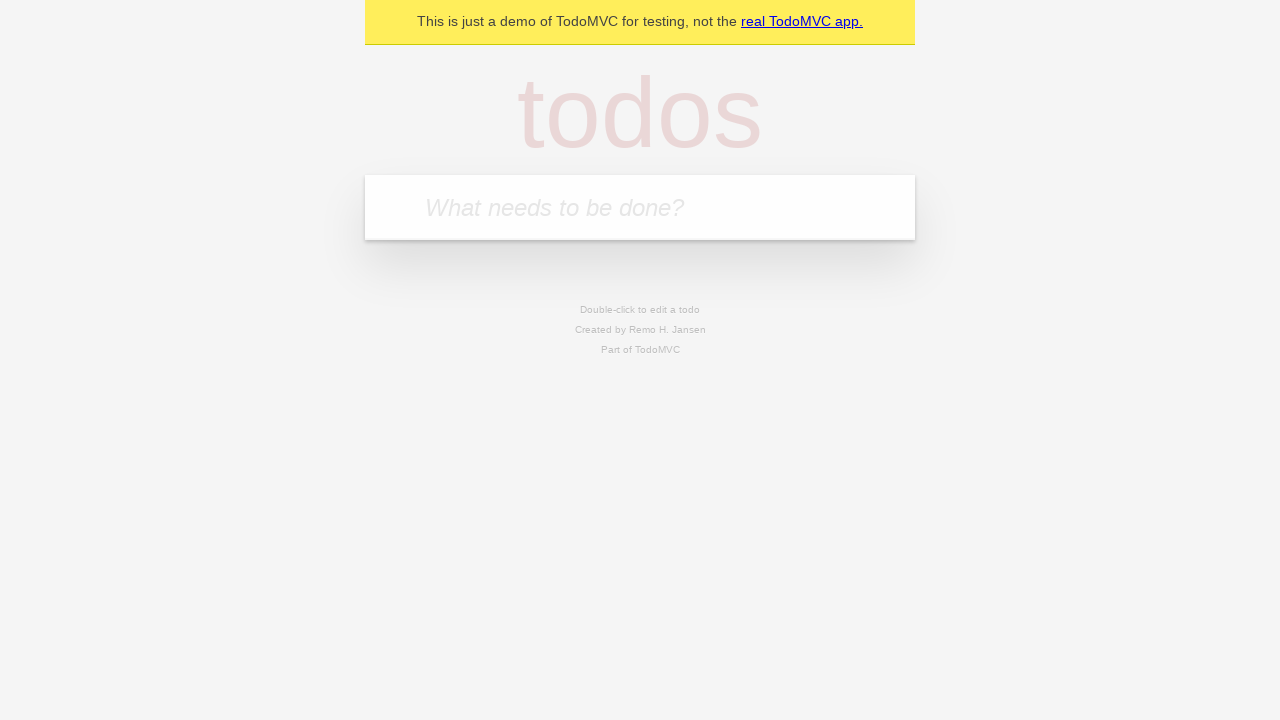

Filled input with 'buy some cheese' on internal:attr=[placeholder="What needs to be done?"i]
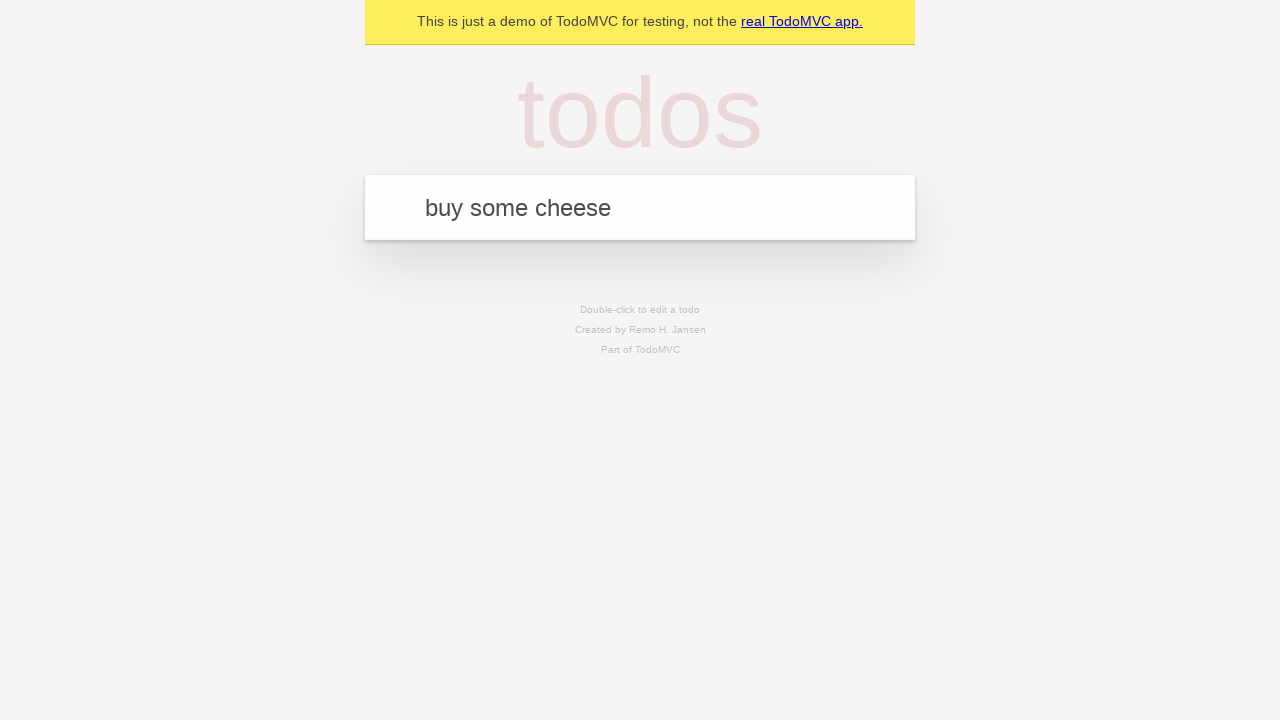

Pressed Enter to create first todo item on internal:attr=[placeholder="What needs to be done?"i]
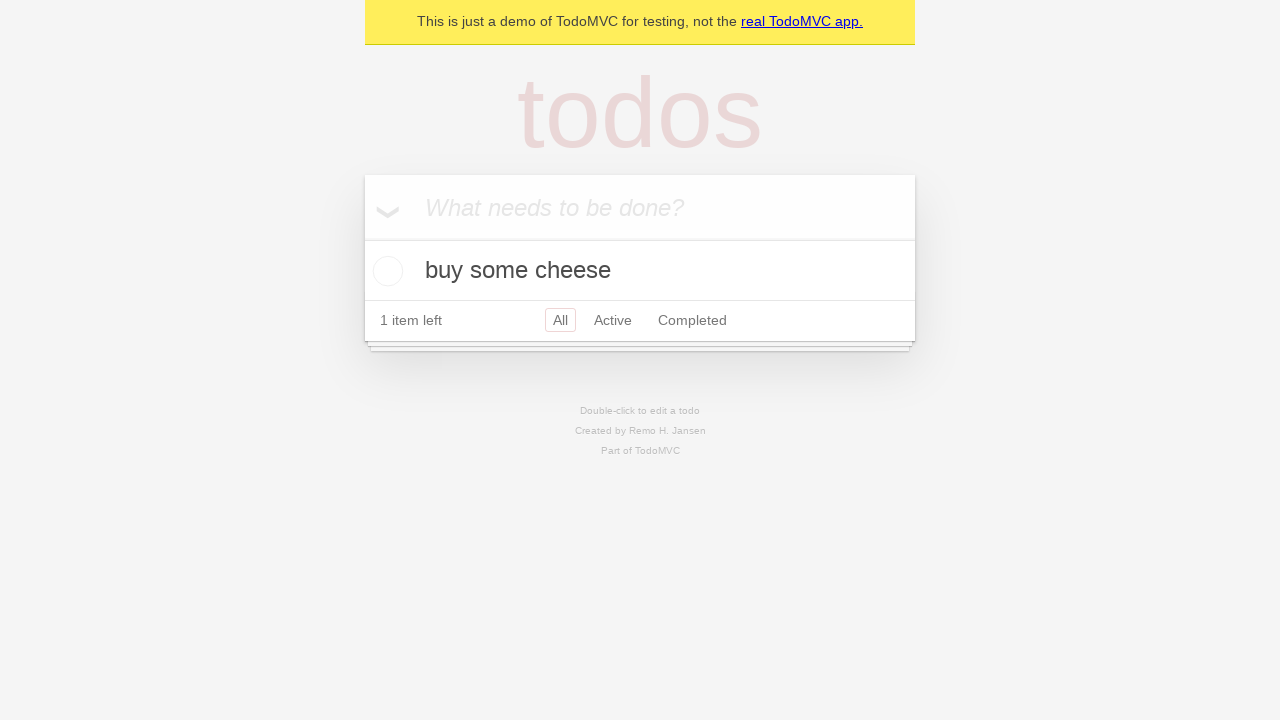

Filled input with 'feed the cat' on internal:attr=[placeholder="What needs to be done?"i]
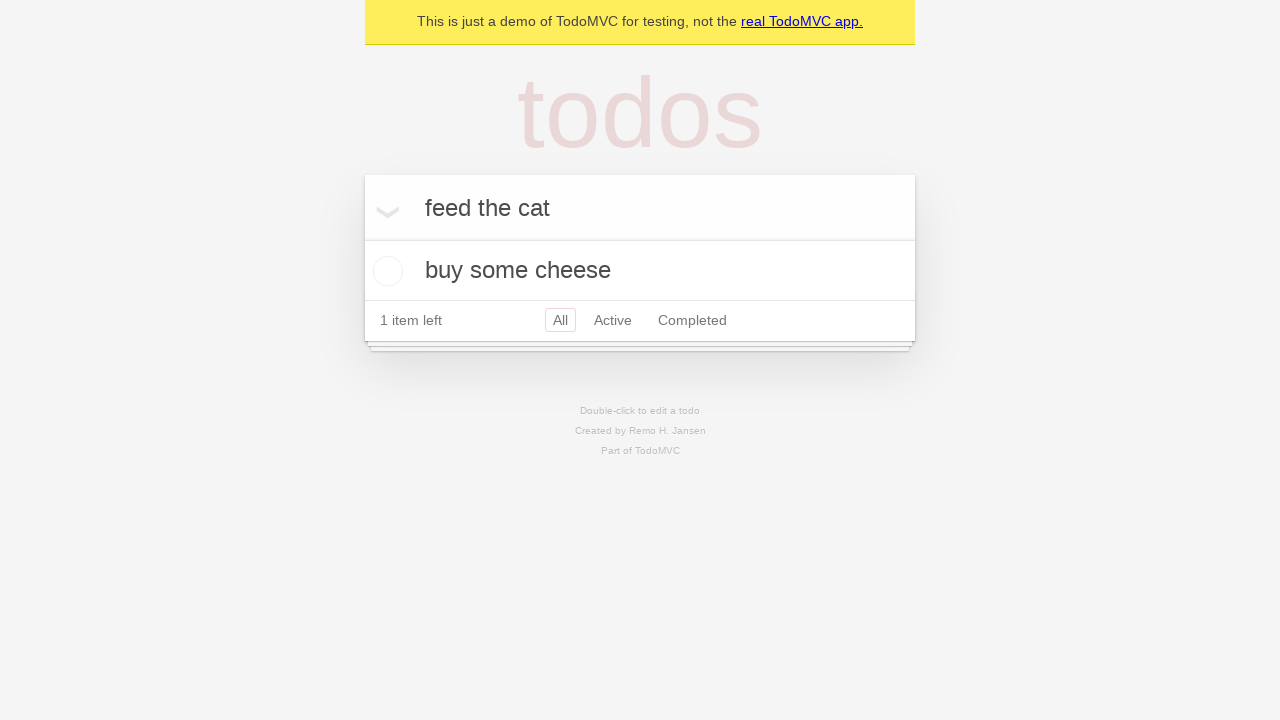

Pressed Enter to create second todo item on internal:attr=[placeholder="What needs to be done?"i]
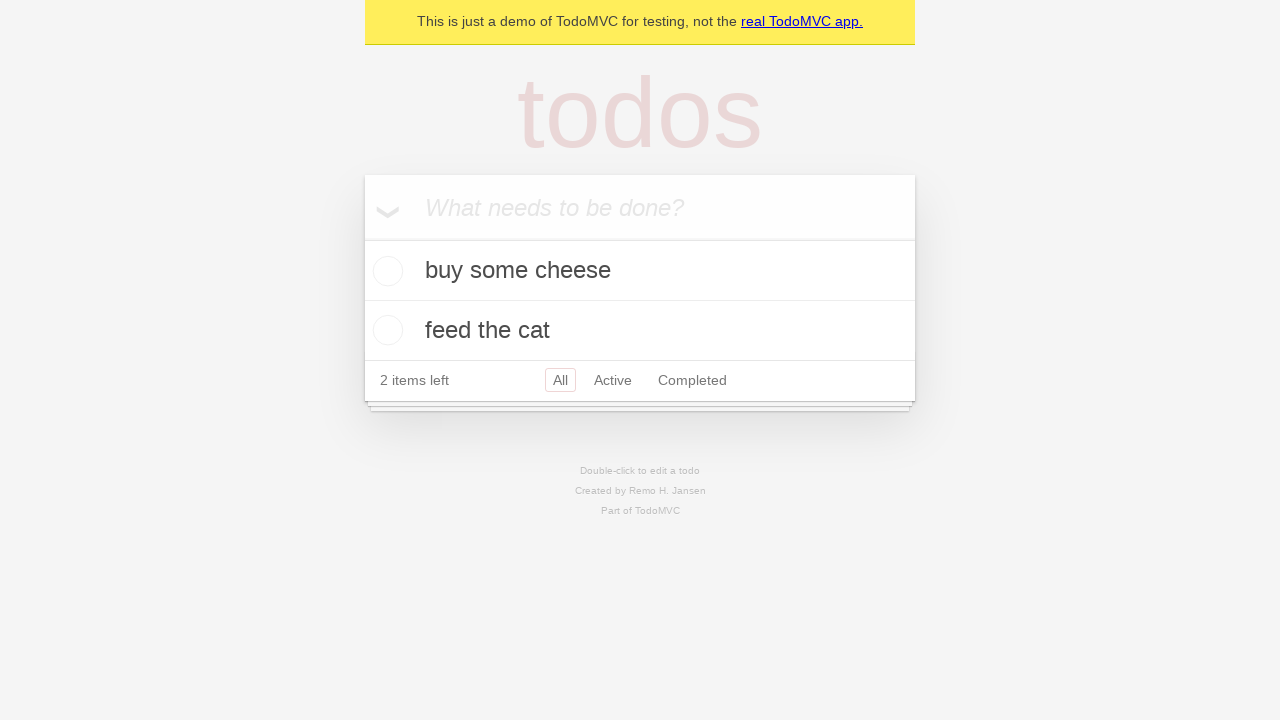

Waited for second todo item to be created
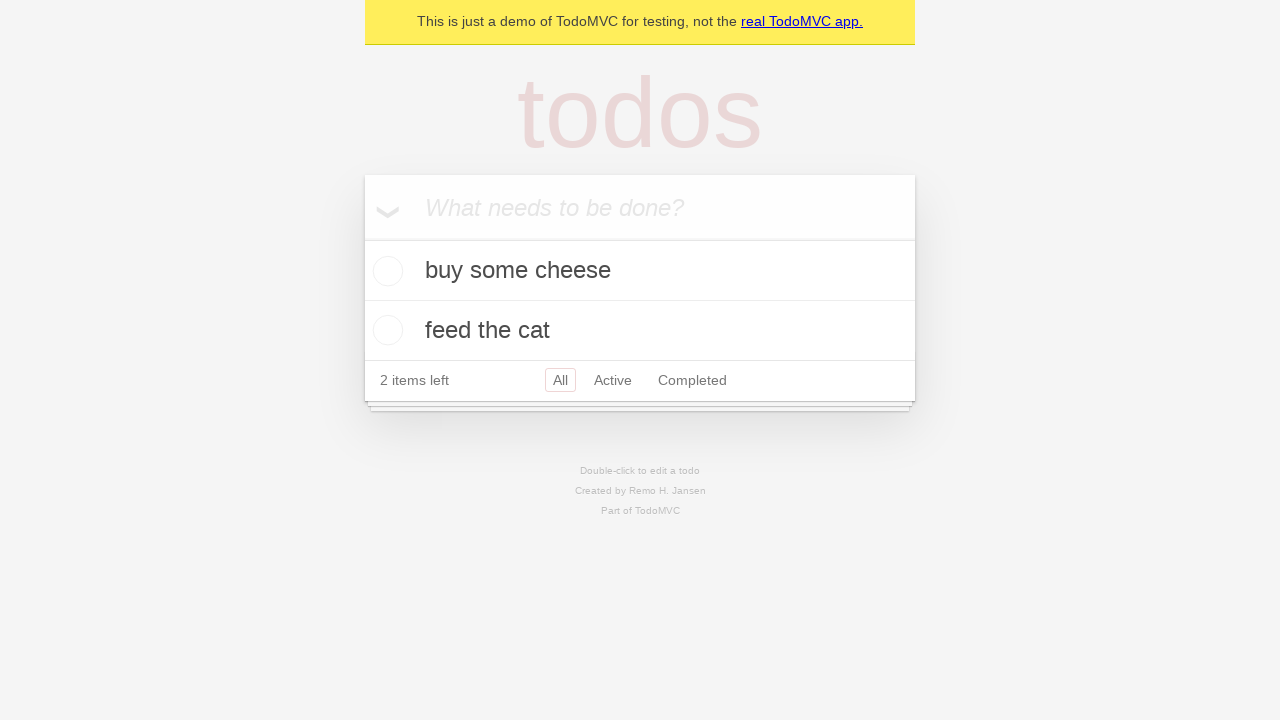

Located first todo item
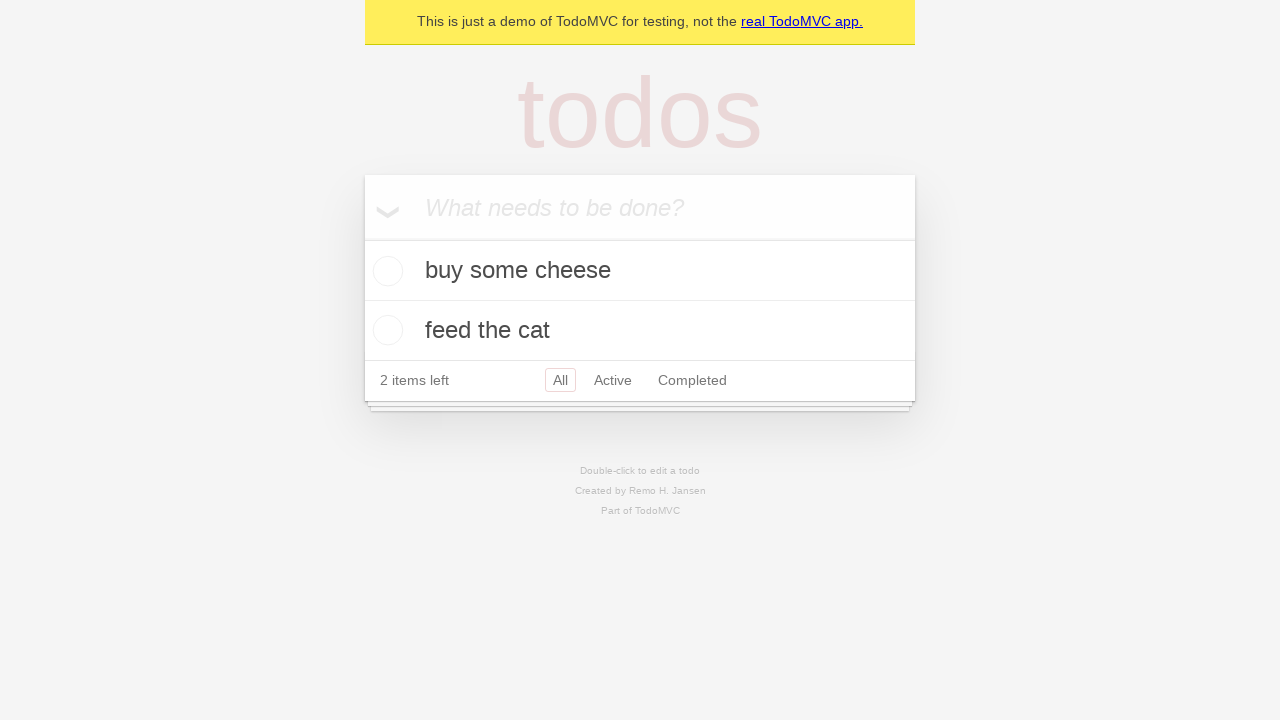

Checked the first todo item 'buy some cheese' at (385, 271) on internal:testid=[data-testid="todo-item"s] >> nth=0 >> internal:role=checkbox
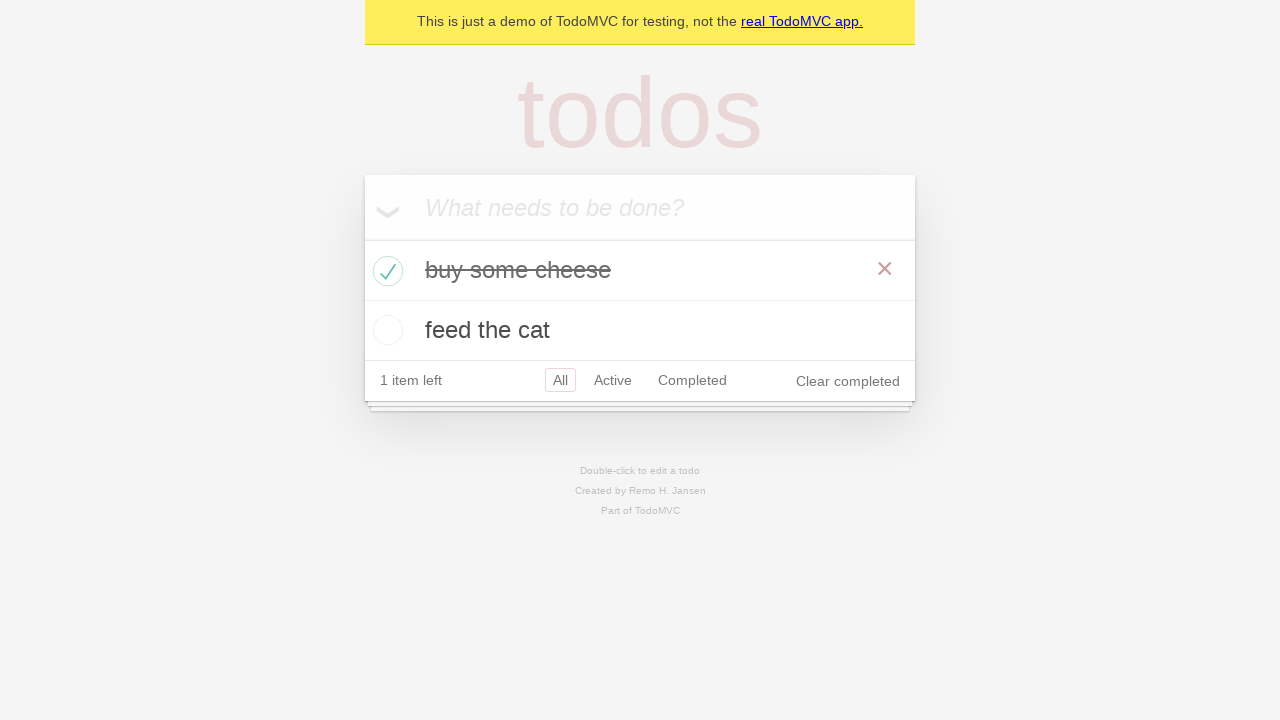

Located second todo item
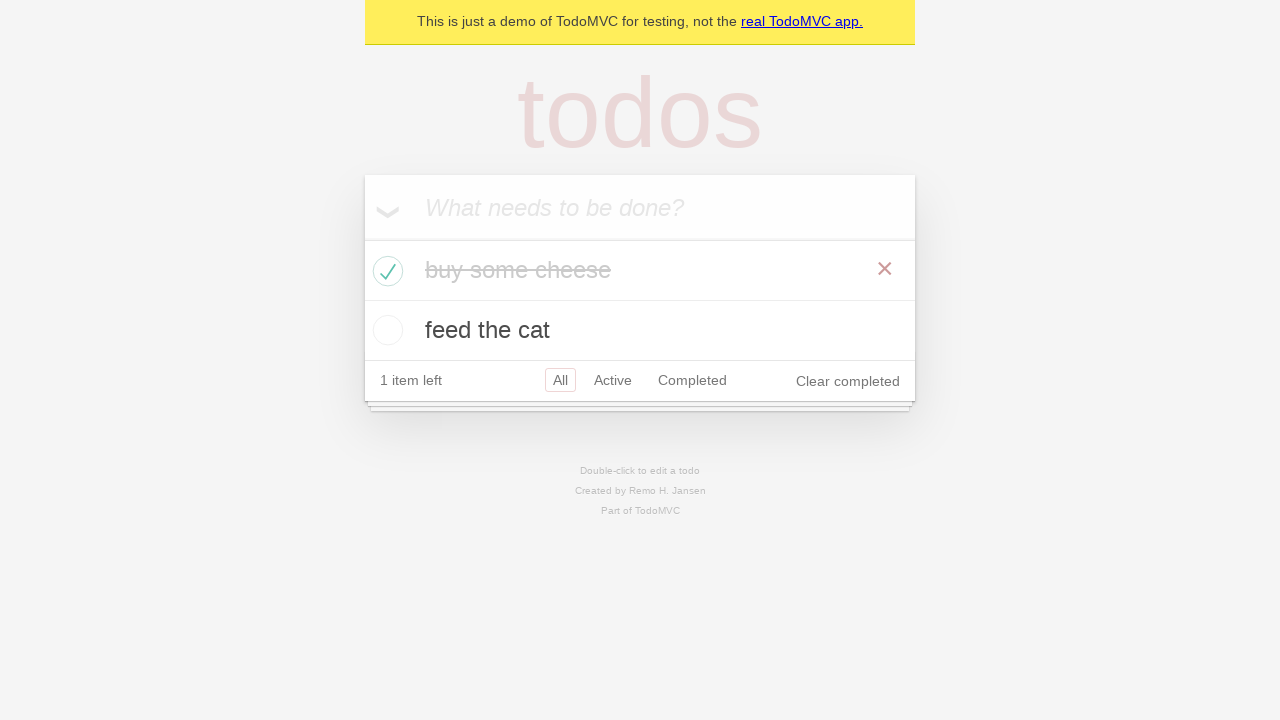

Checked the second todo item 'feed the cat' at (385, 330) on internal:testid=[data-testid="todo-item"s] >> nth=1 >> internal:role=checkbox
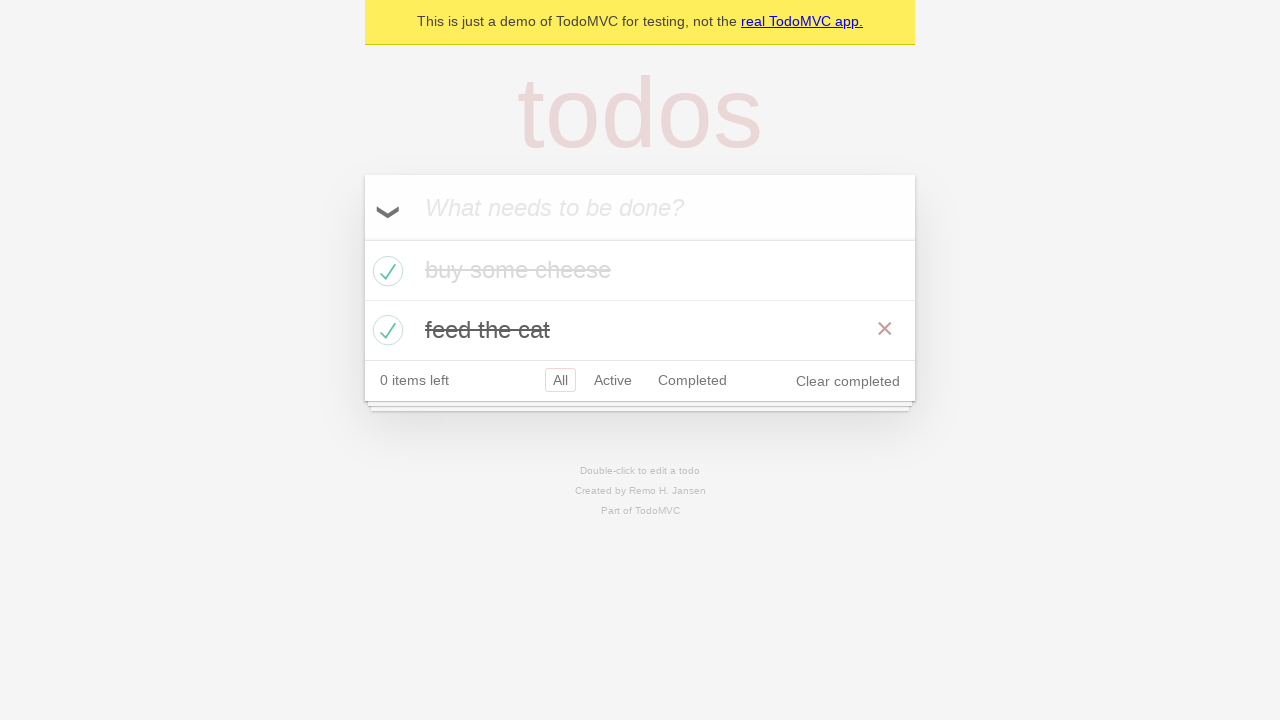

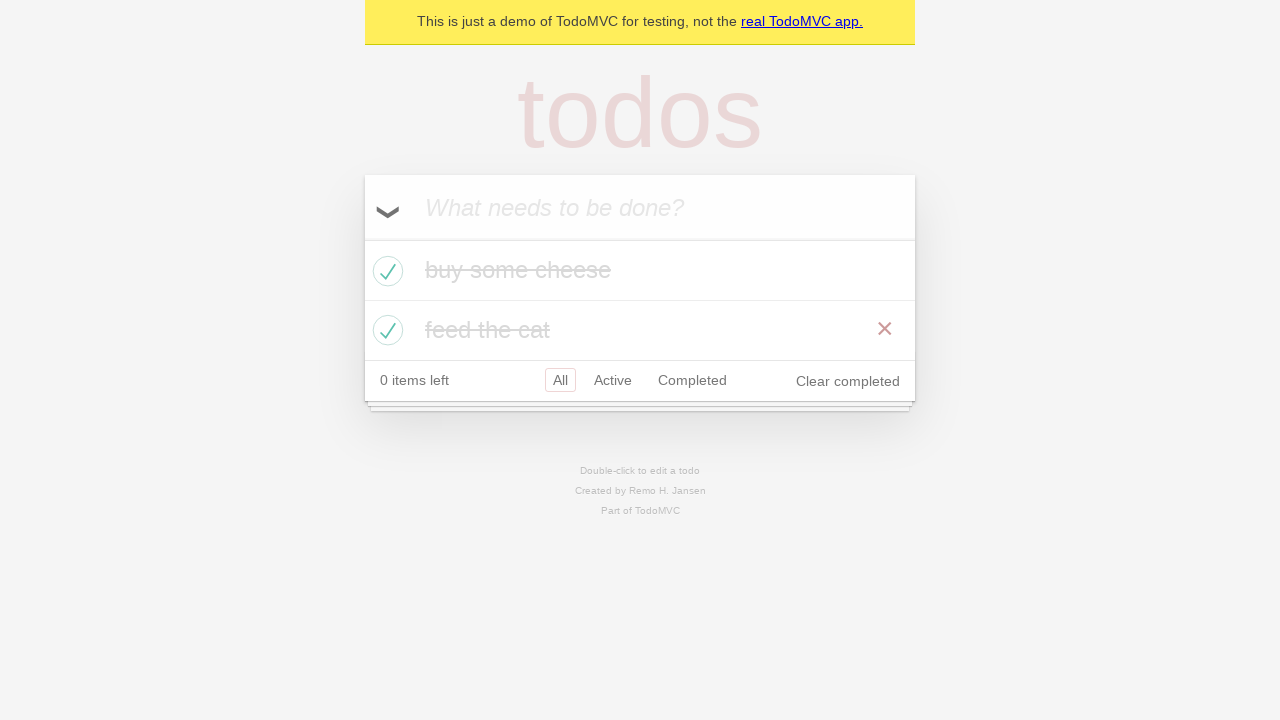